Tests a web form by verifying the page title, filling a text input field with text, submitting the form, and verifying the success message

Starting URL: https://www.selenium.dev/selenium/web/web-form.html

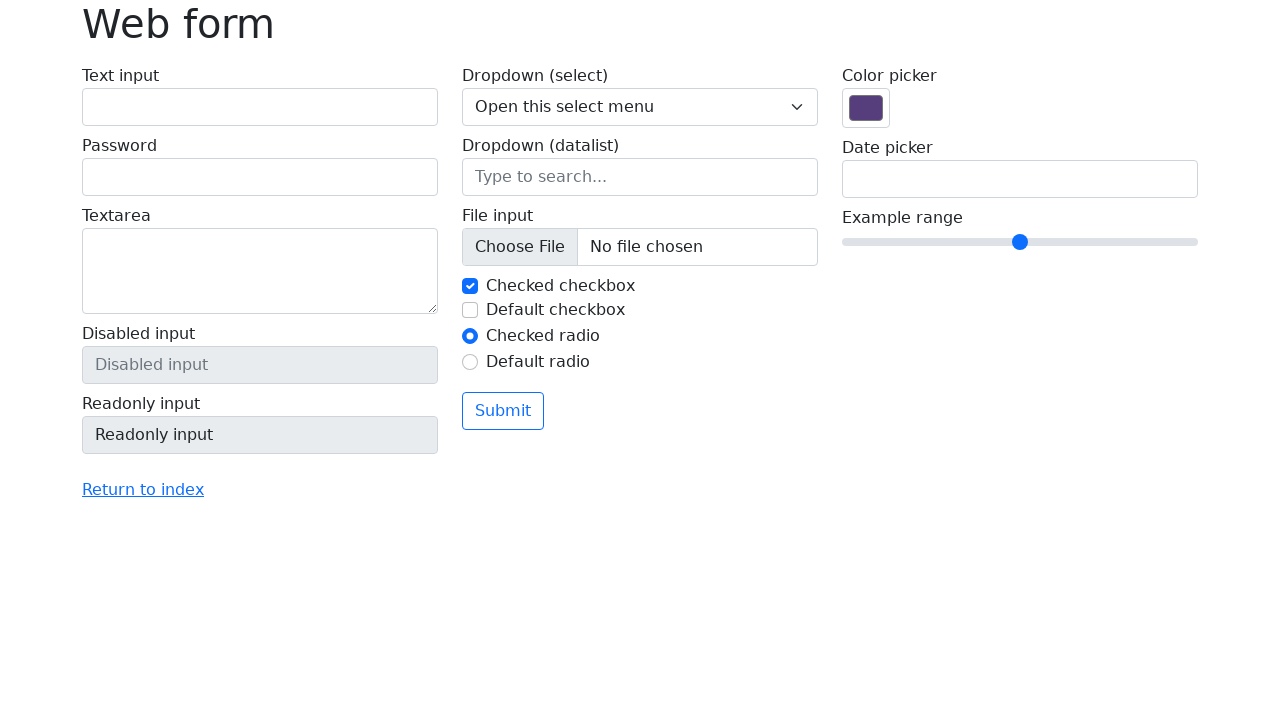

Verified page title is 'Web form'
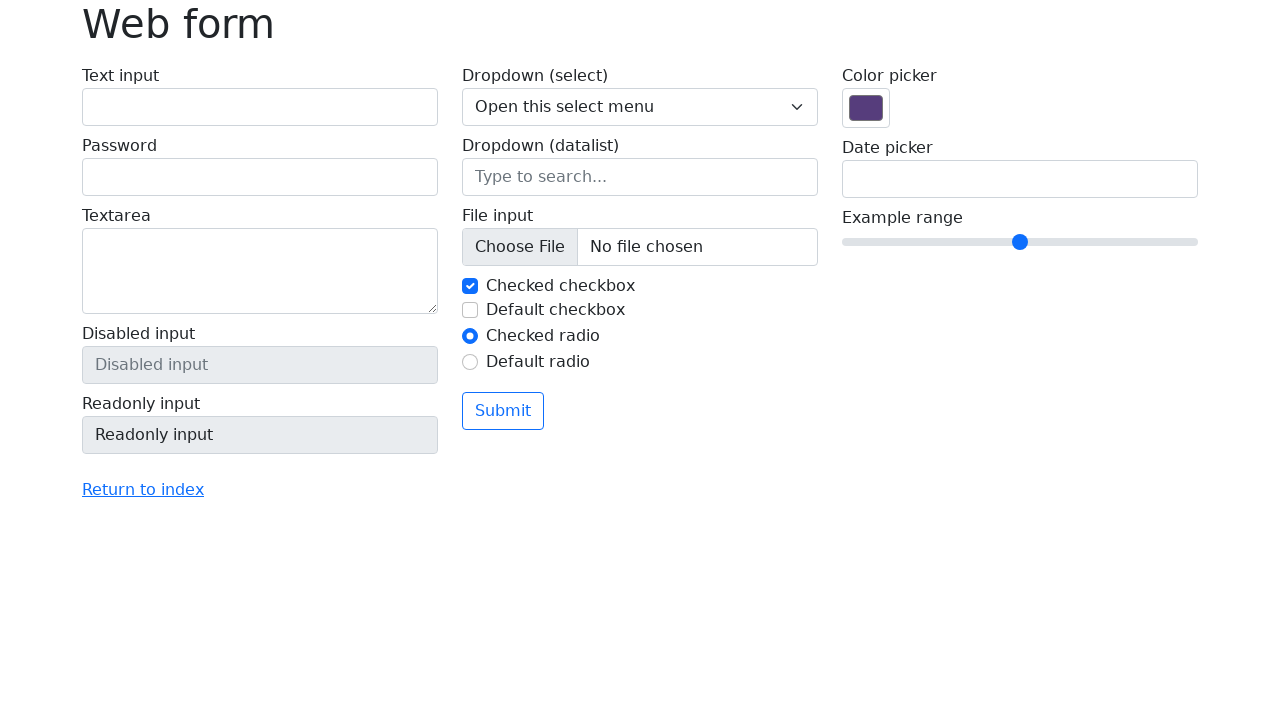

Filled text input field with 'Selenium' on input[name='my-text']
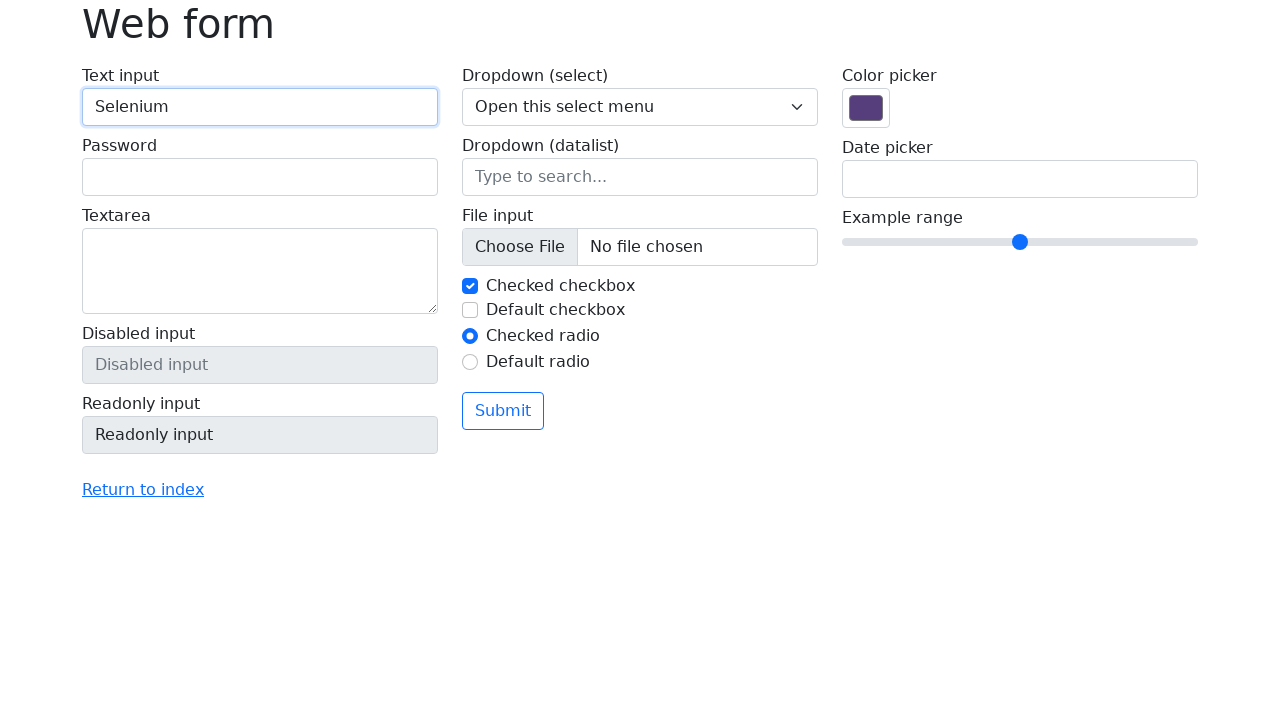

Clicked the submit button at (503, 411) on button
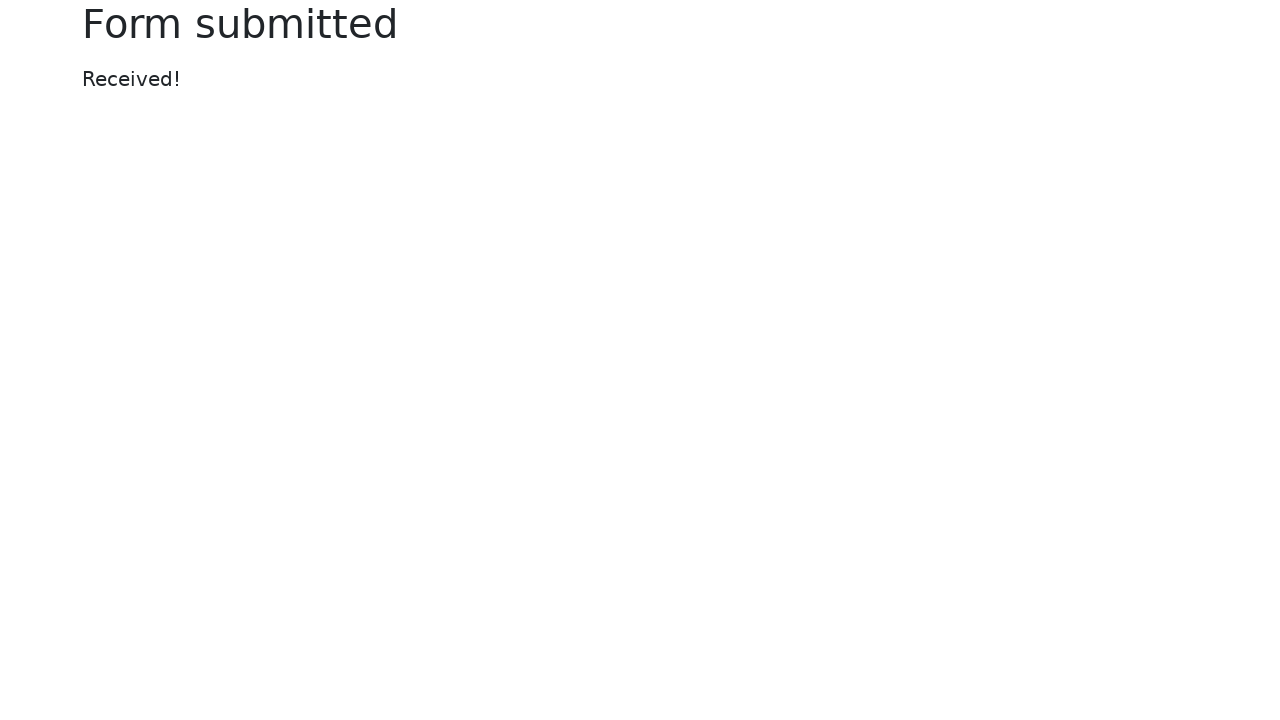

Success message element loaded
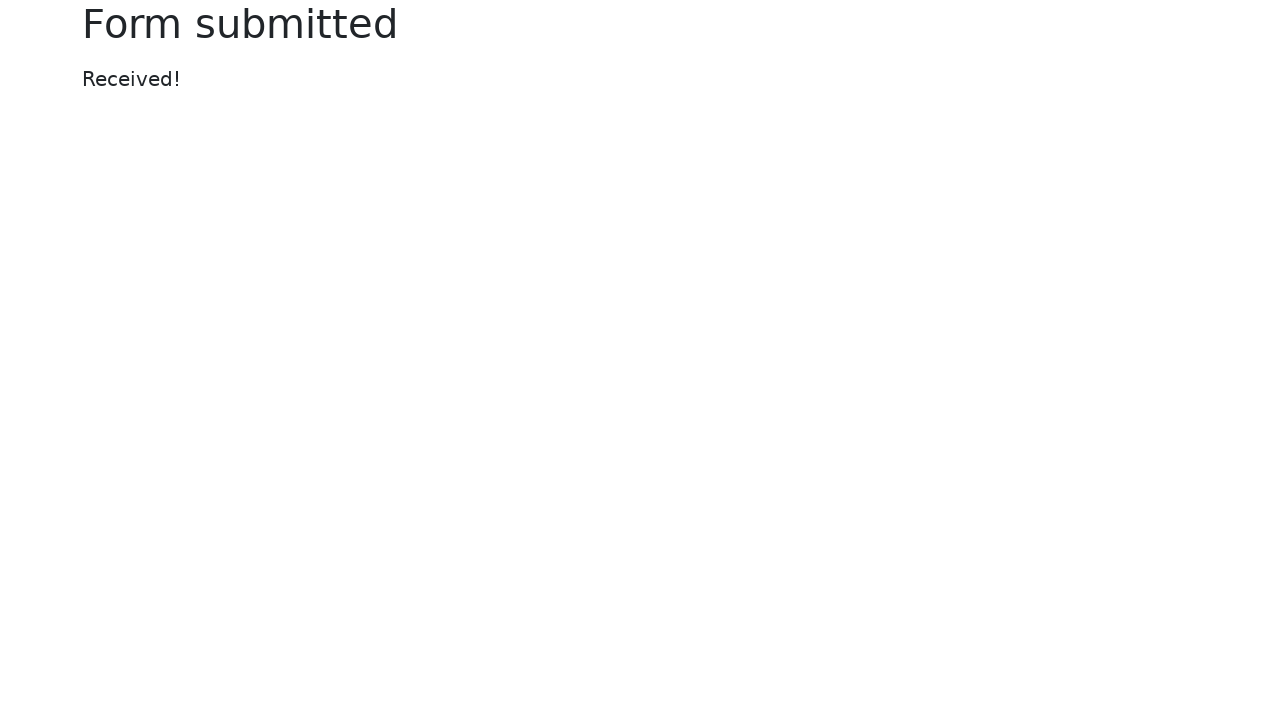

Verified success message displays 'Received!'
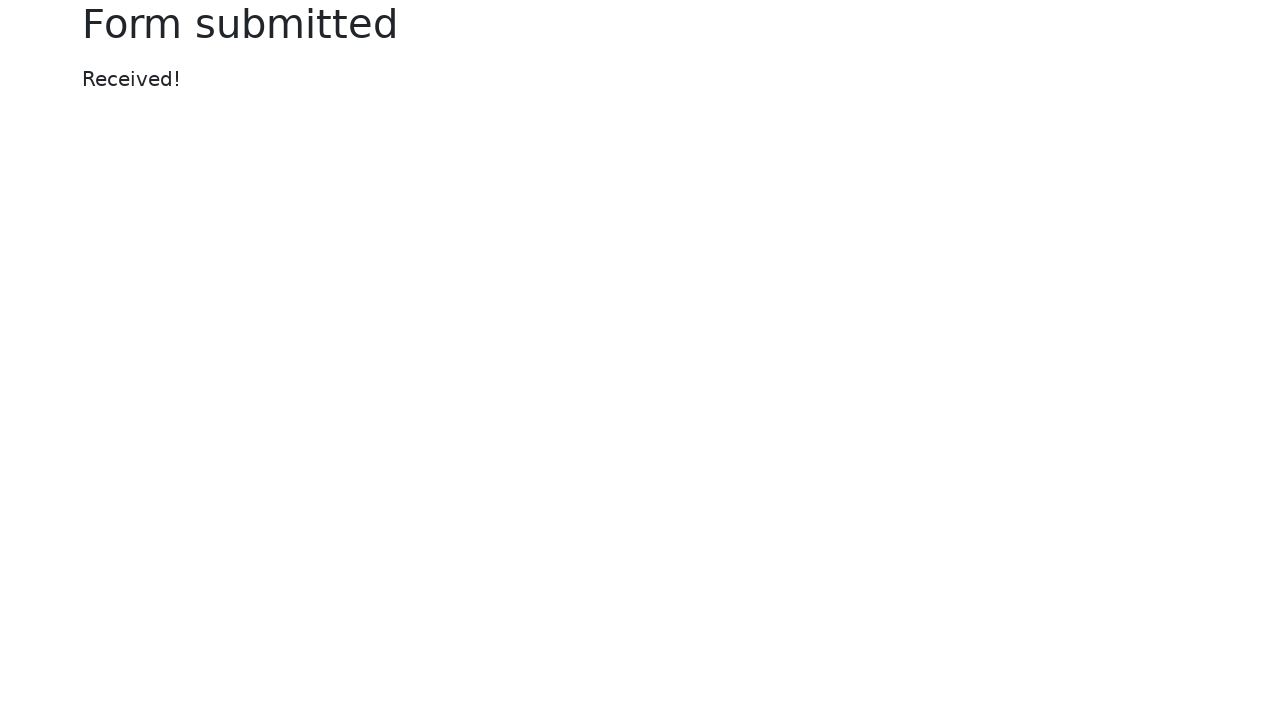

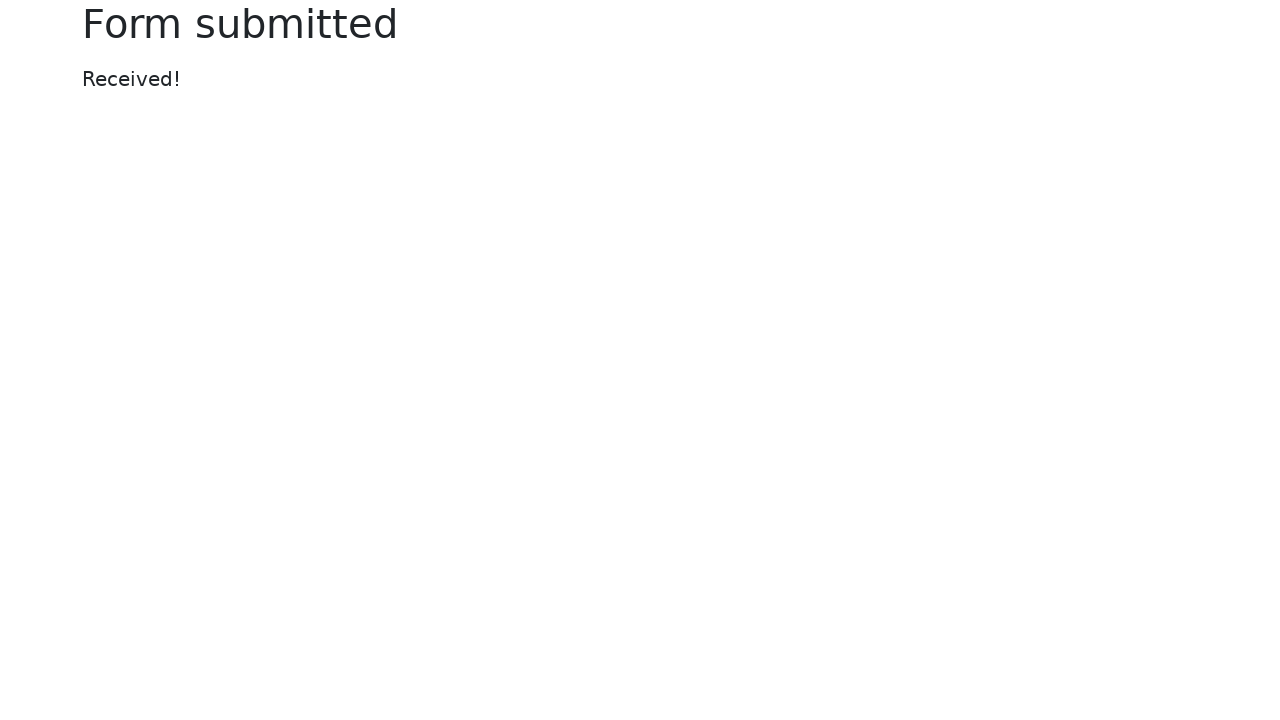